Tests explicit wait functionality by waiting for a price to change to $100, then clicking a book button, calculating an answer based on a displayed value using a math formula, and submitting the result.

Starting URL: http://suninjuly.github.io/explicit_wait2.html

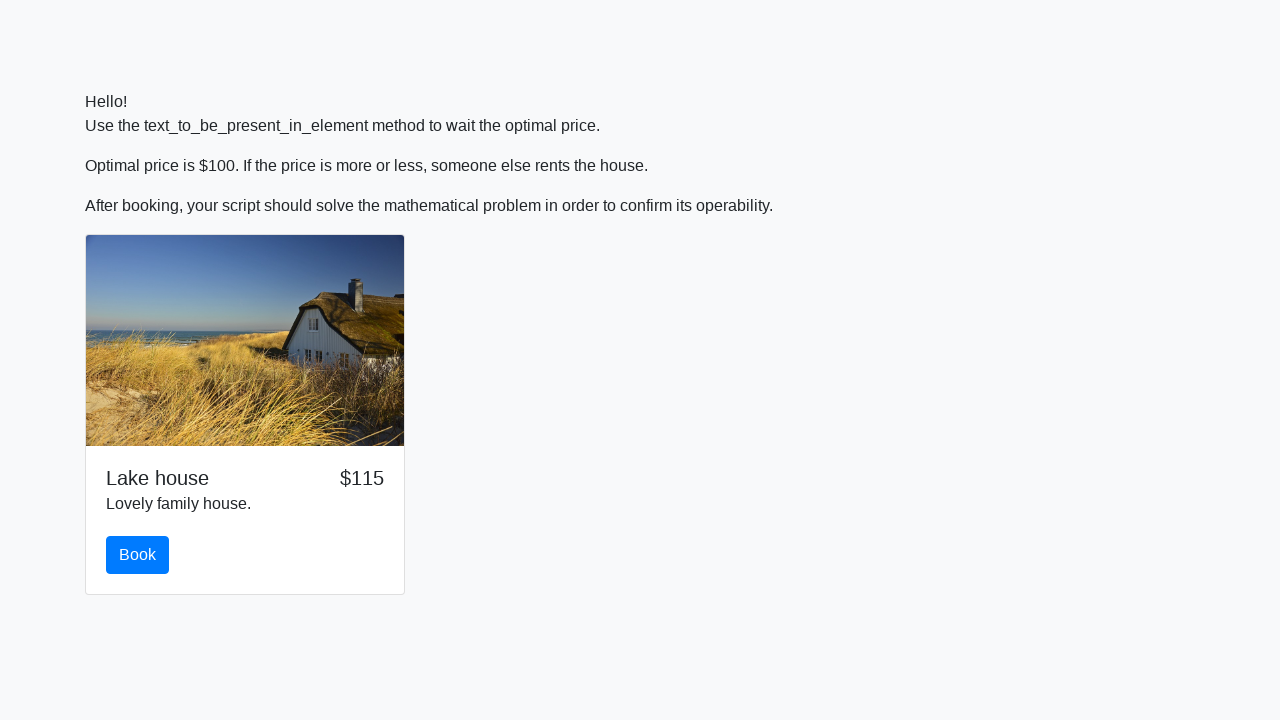

Waited for price to change to $100
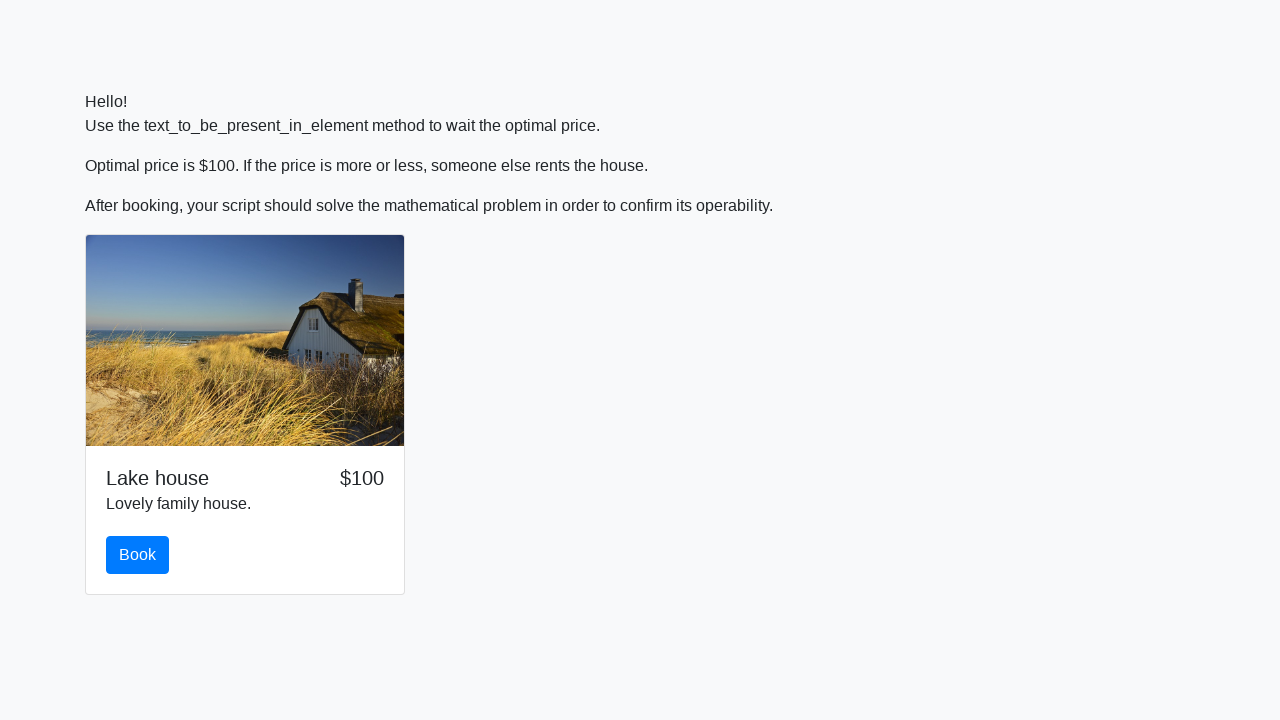

Clicked the book button at (138, 555) on #book
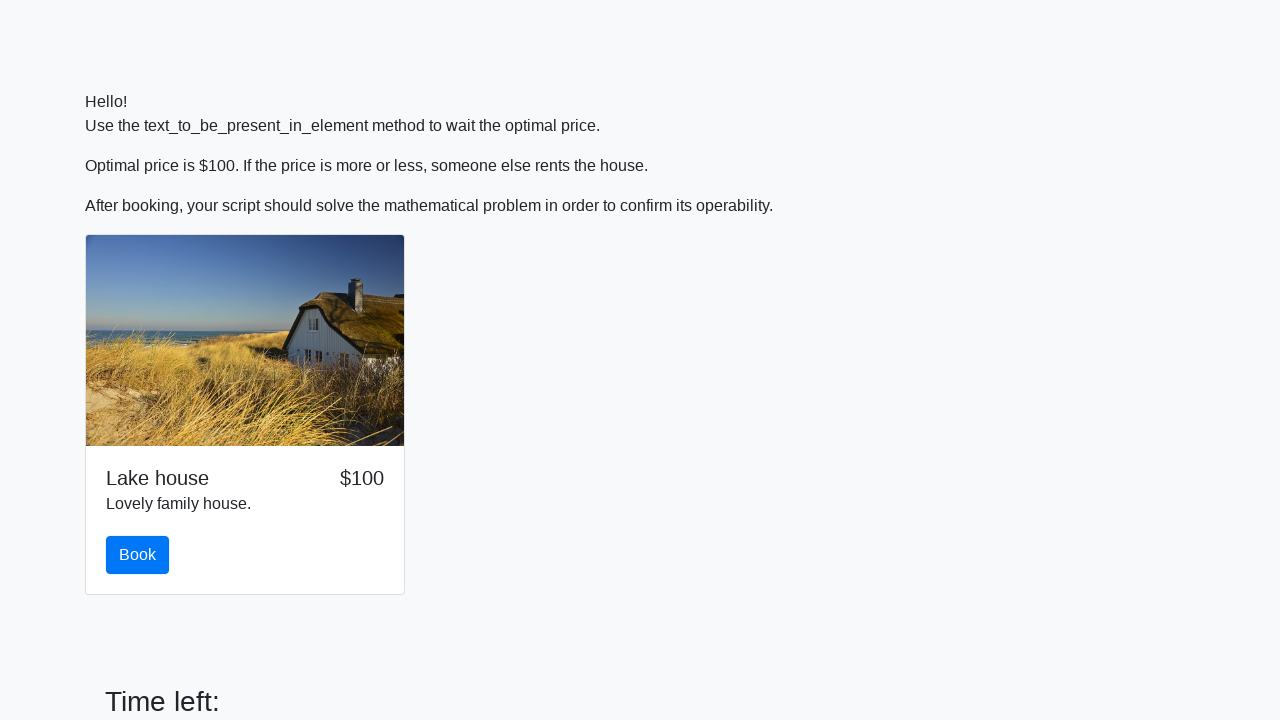

Retrieved input value: 824
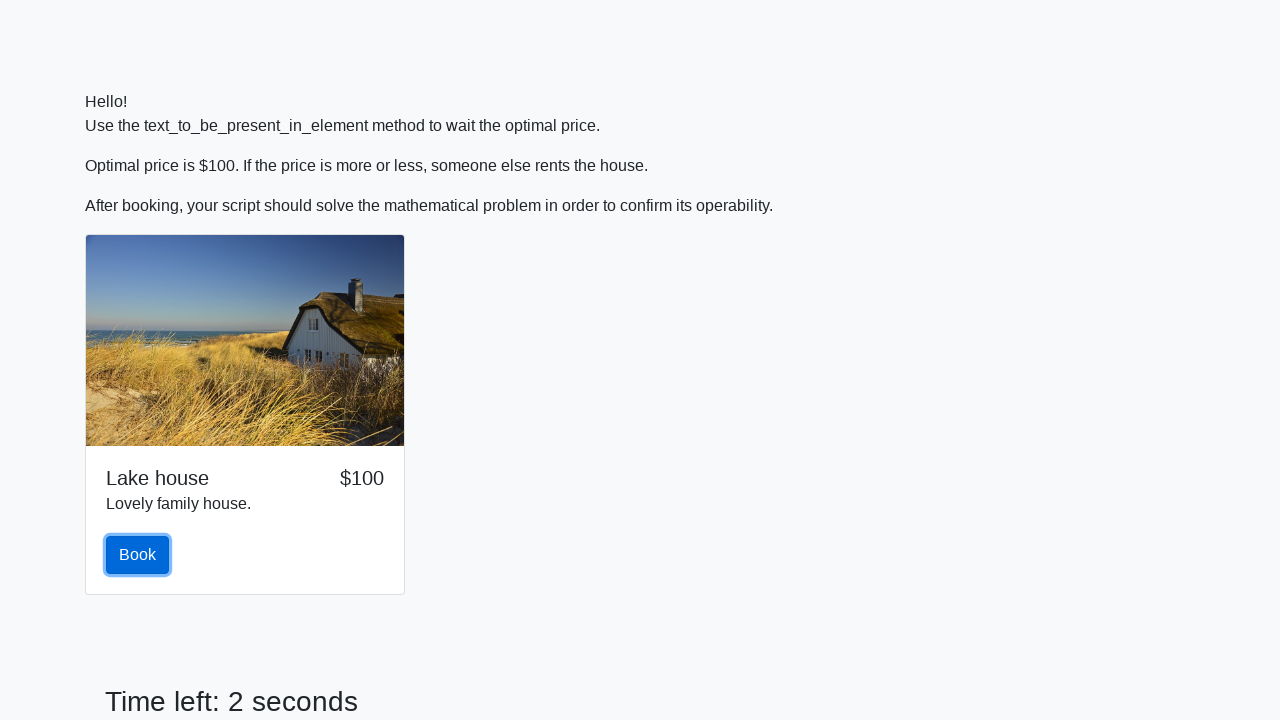

Calculated answer using math formula: 2.2428576836848673
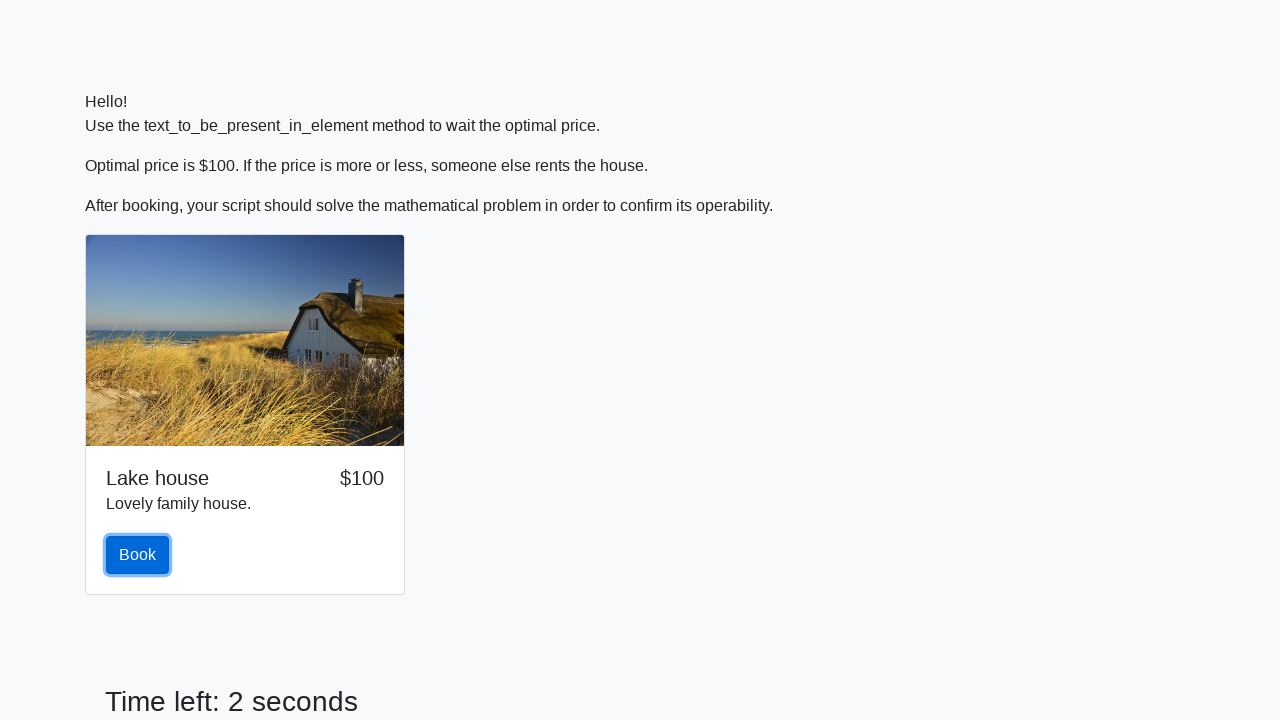

Filled answer field with calculated value: 2.2428576836848673 on #answer
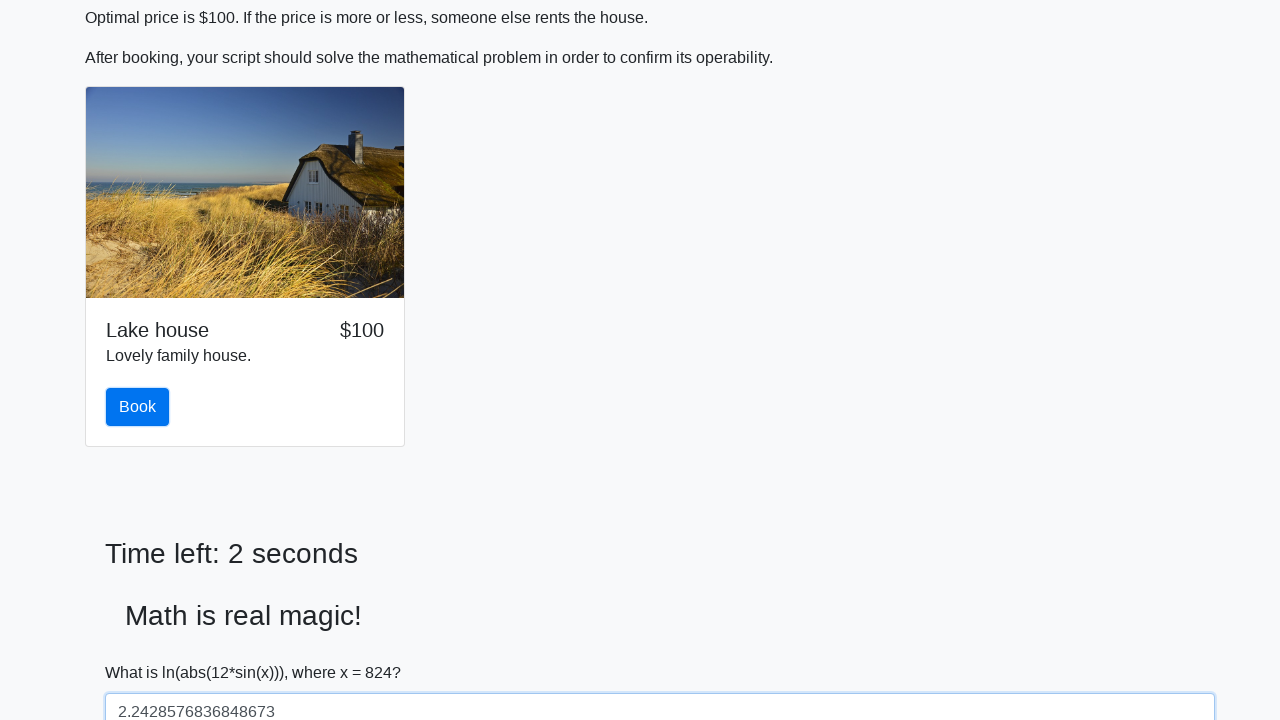

Clicked the solve button to submit the answer at (143, 651) on #solve
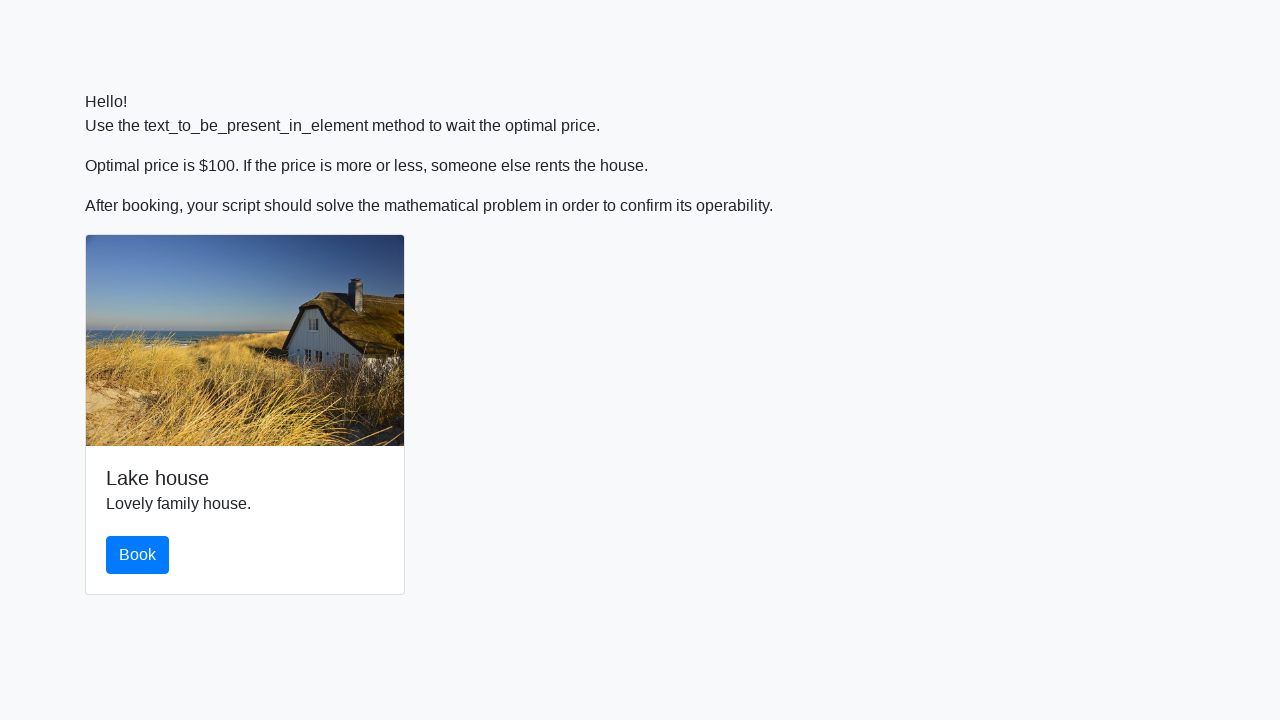

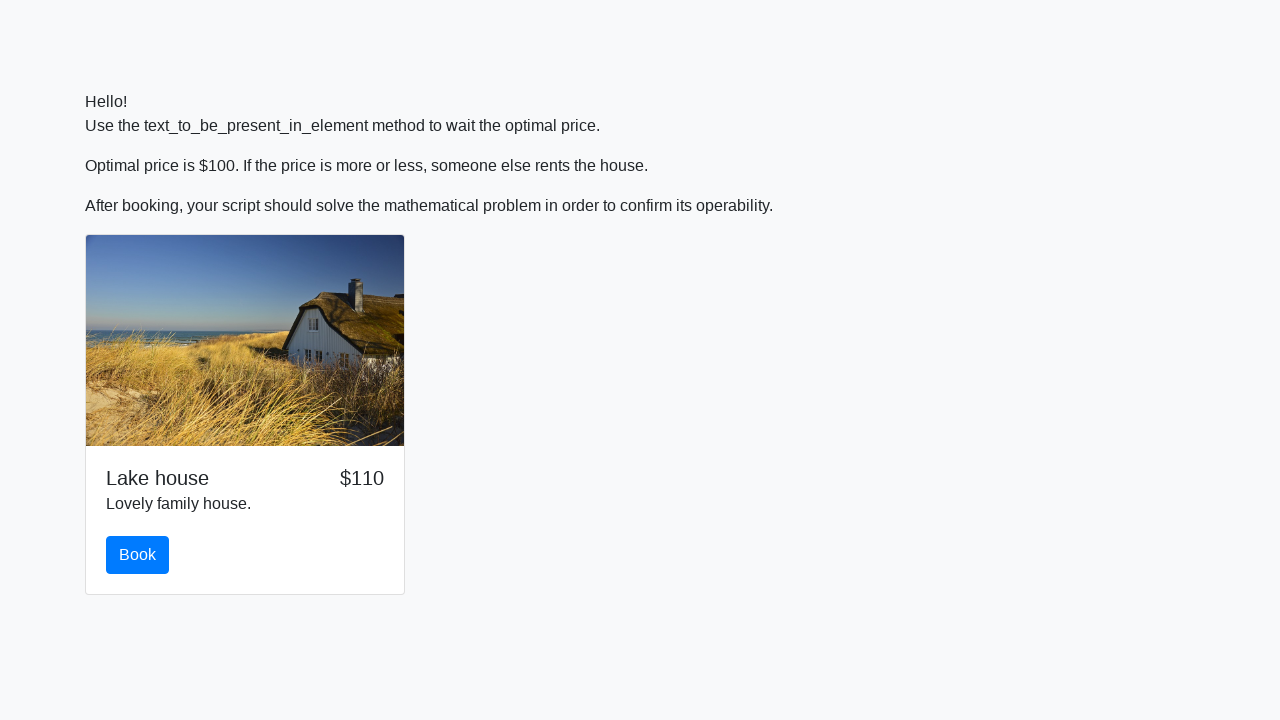